Tests file upload functionality by selecting a file using the file input, clicking the upload button, and verifying the "File Uploaded!" confirmation message appears.

Starting URL: https://the-internet.herokuapp.com/upload

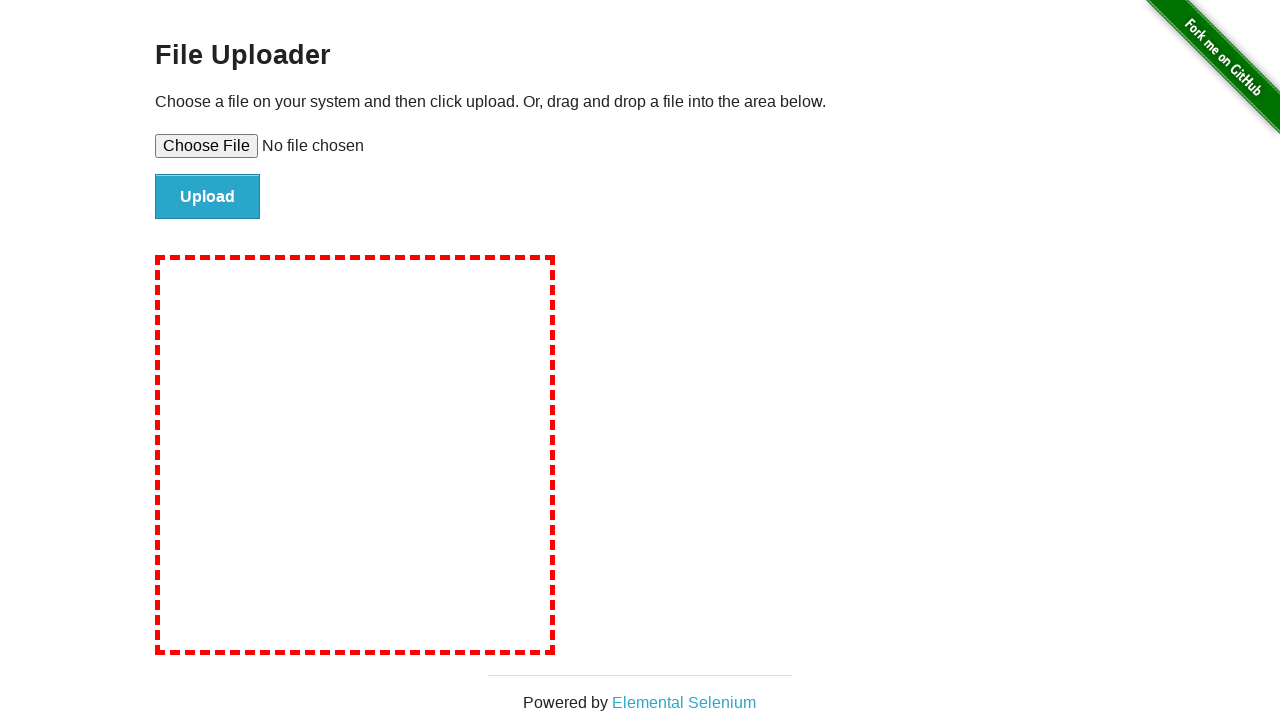

Selected test file using file input selector
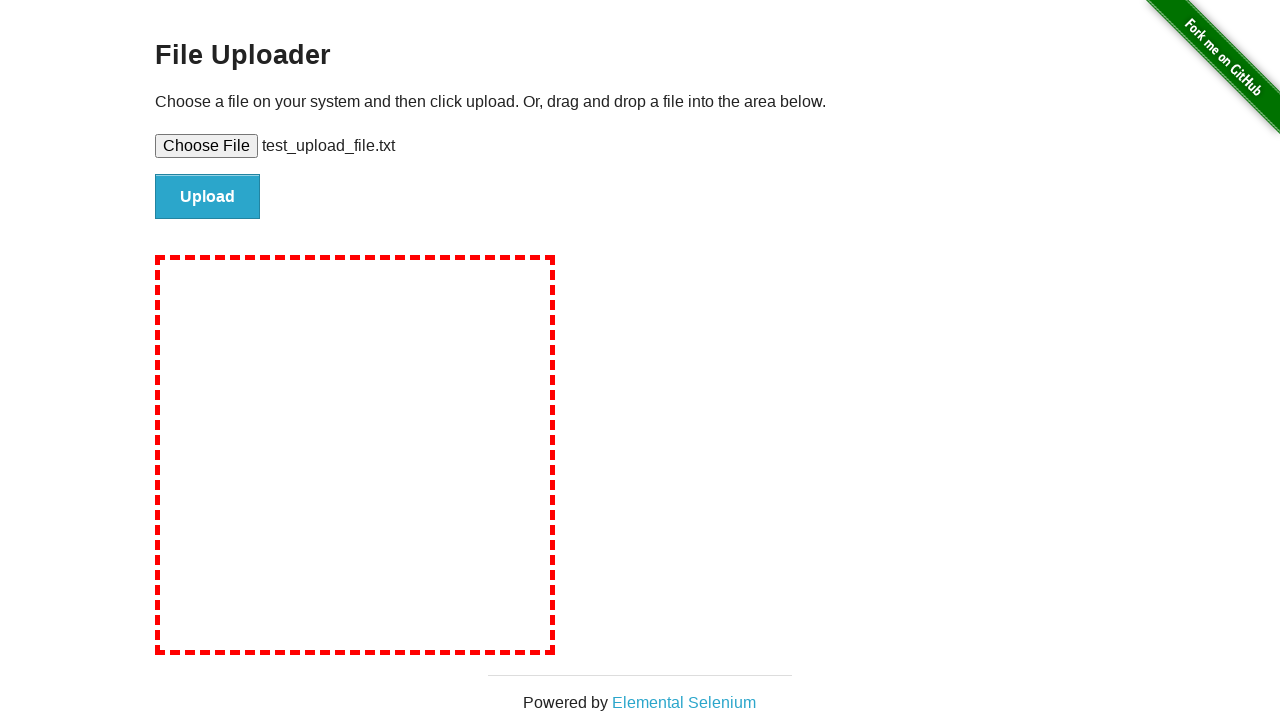

Clicked upload button to submit file at (208, 197) on #file-submit
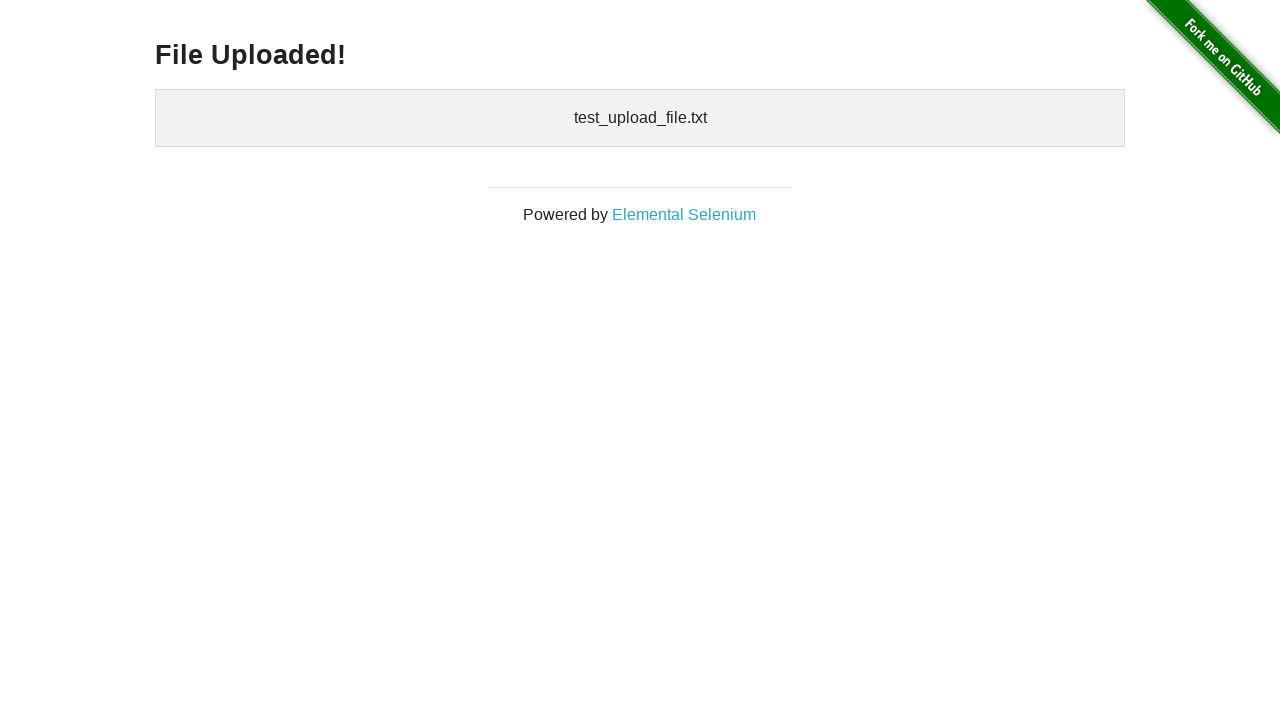

Waited for confirmation heading to appear
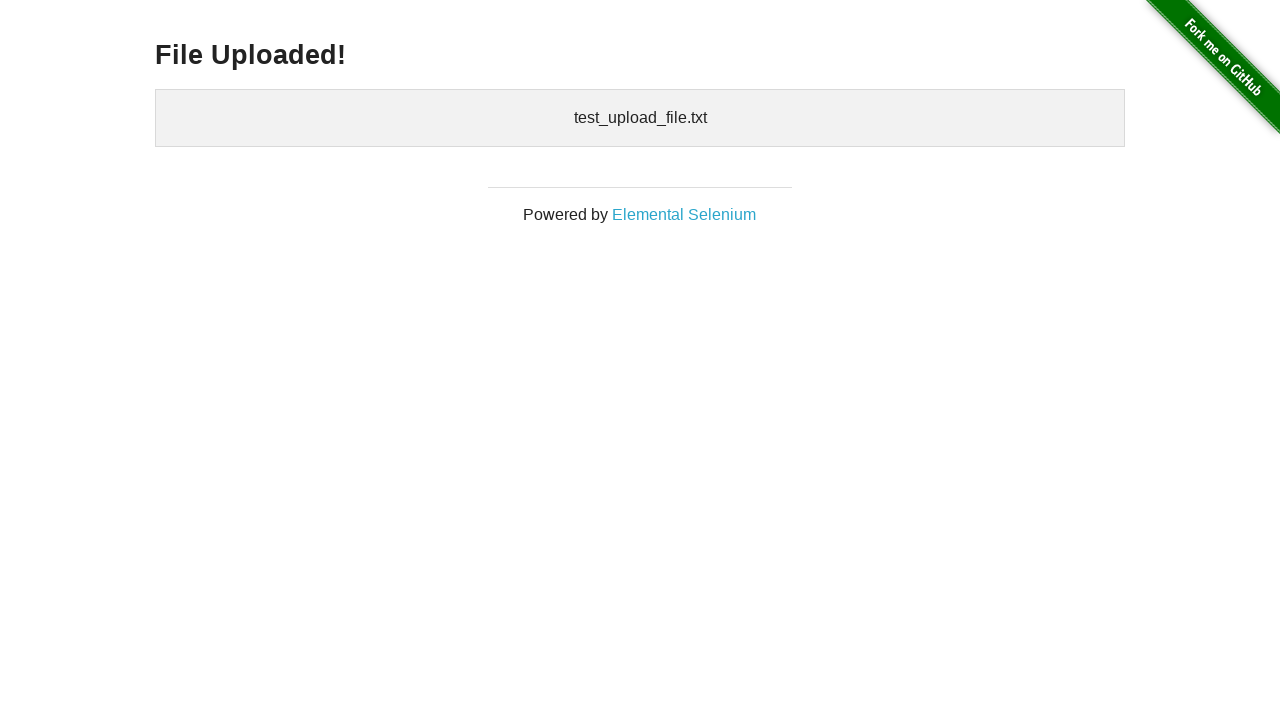

Verified 'File Uploaded!' confirmation message is displayed
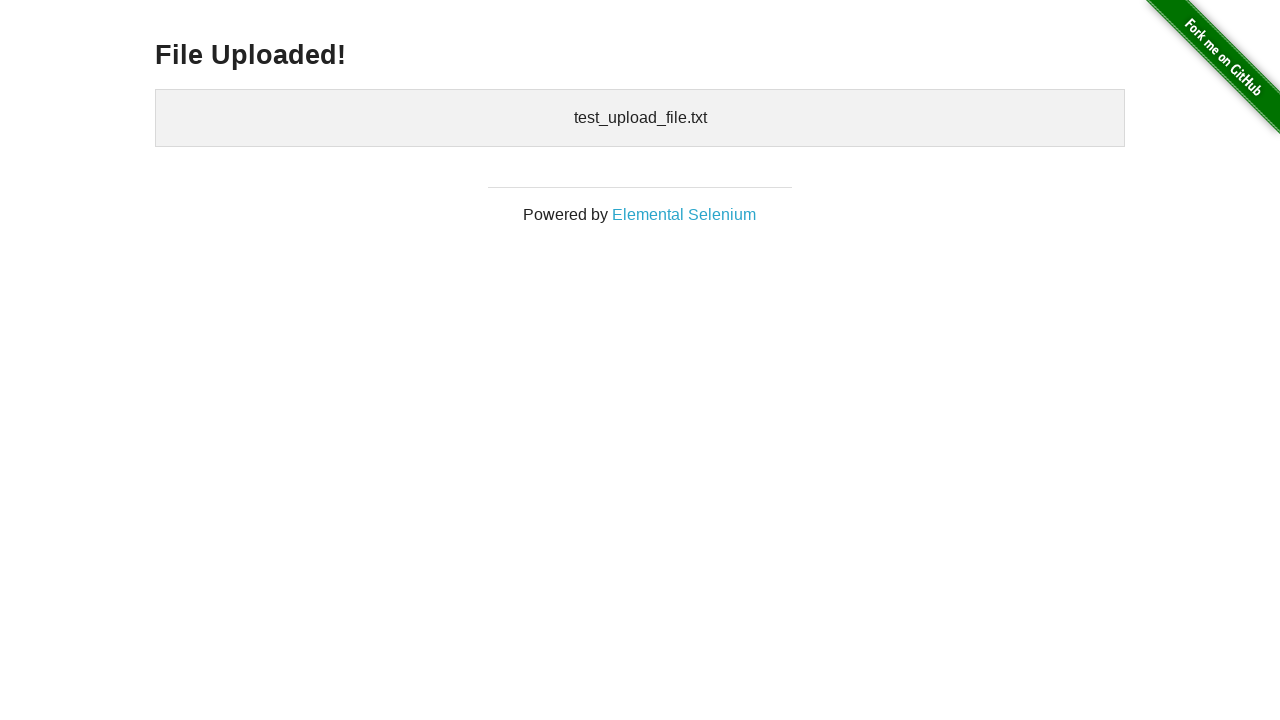

Cleaned up temporary test file
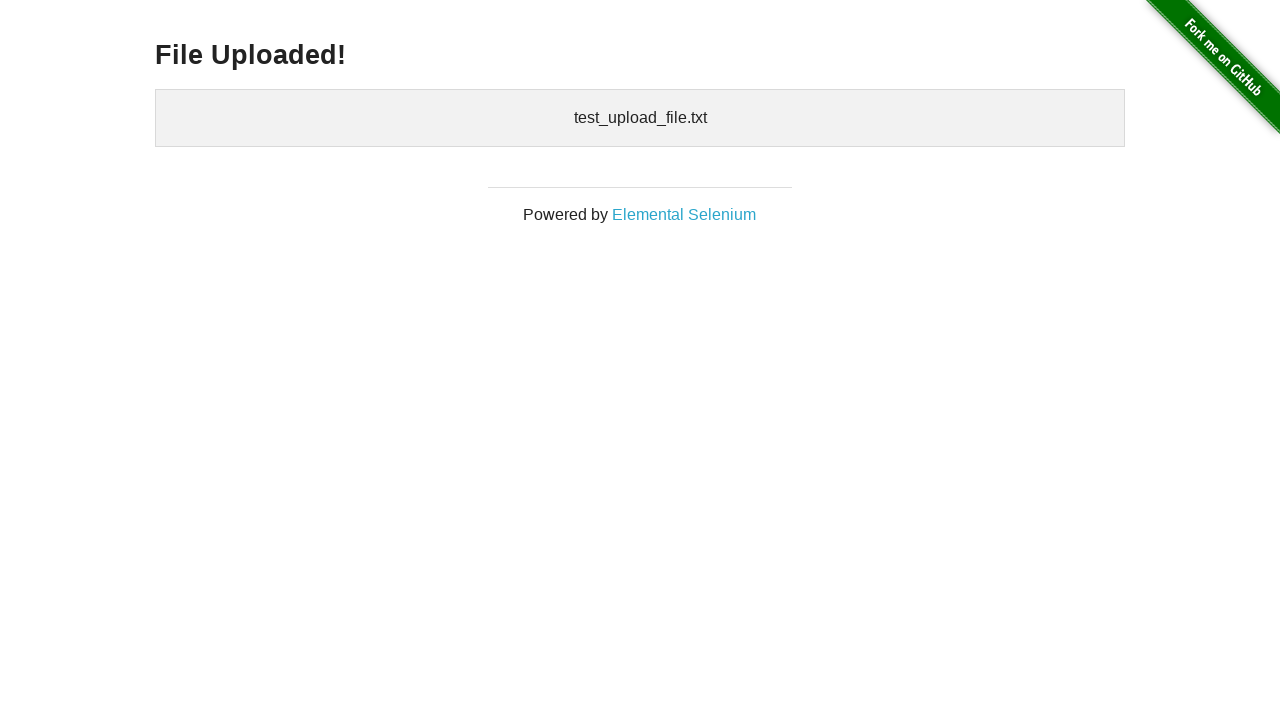

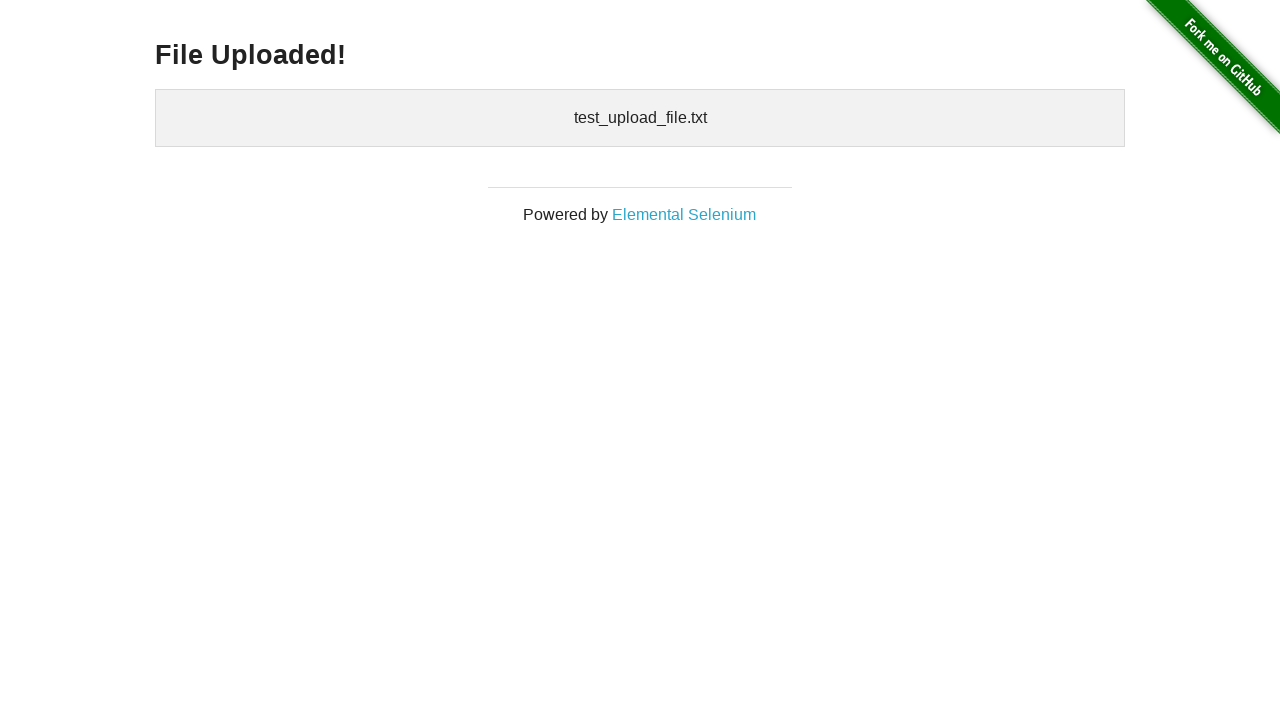